Tests scrolling to a specific element on the page by finding an Applitools image element and scrolling to its coordinates

Starting URL: http://seleniumhq.org/download

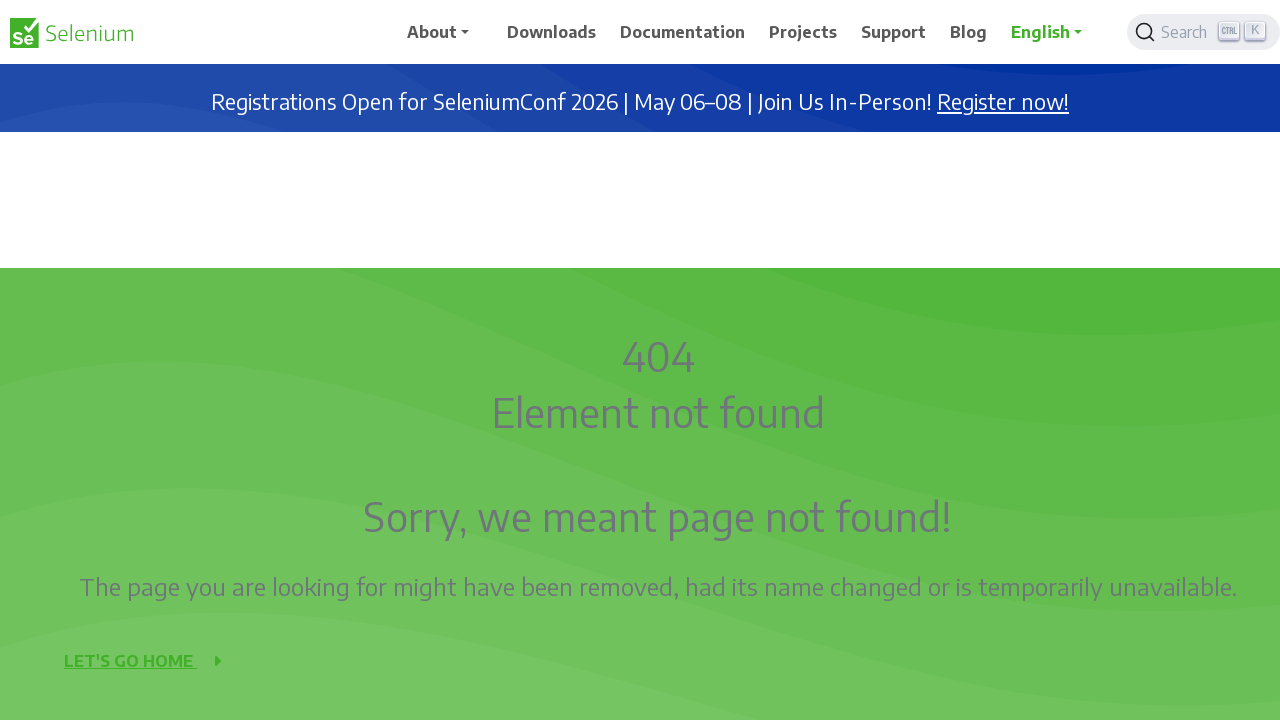

No popup present on page
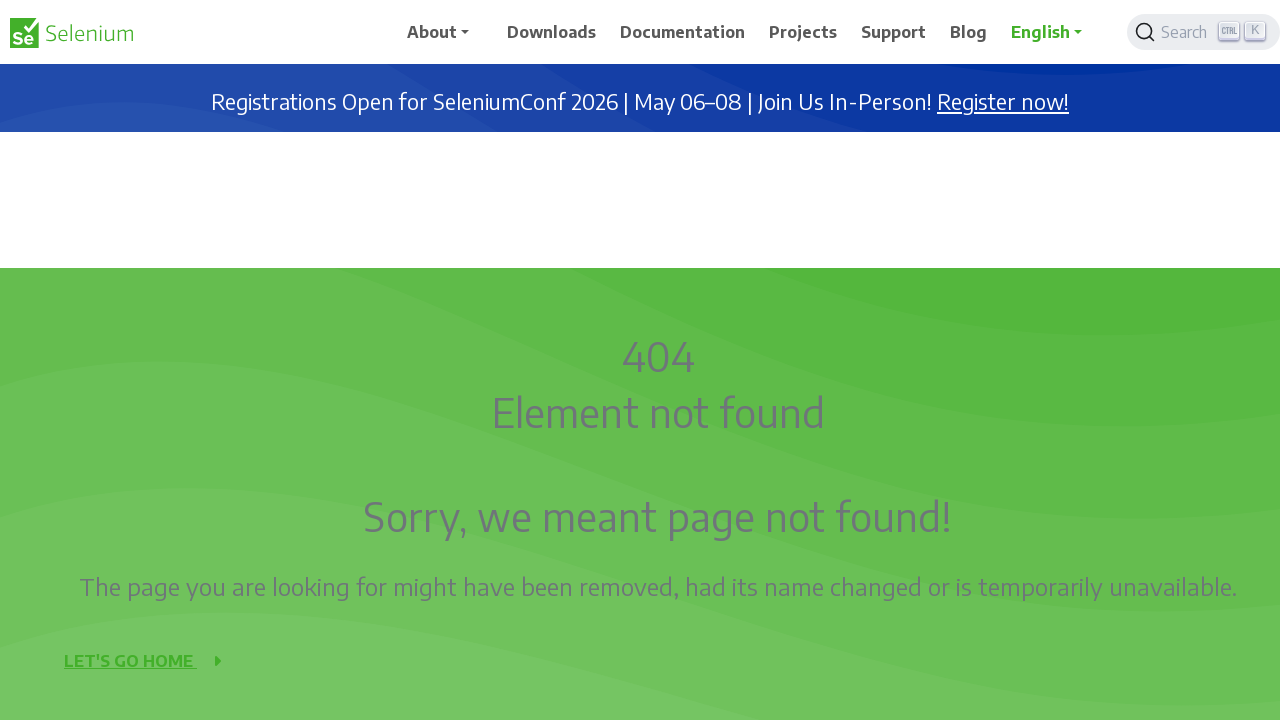

Located Applitools image element on page
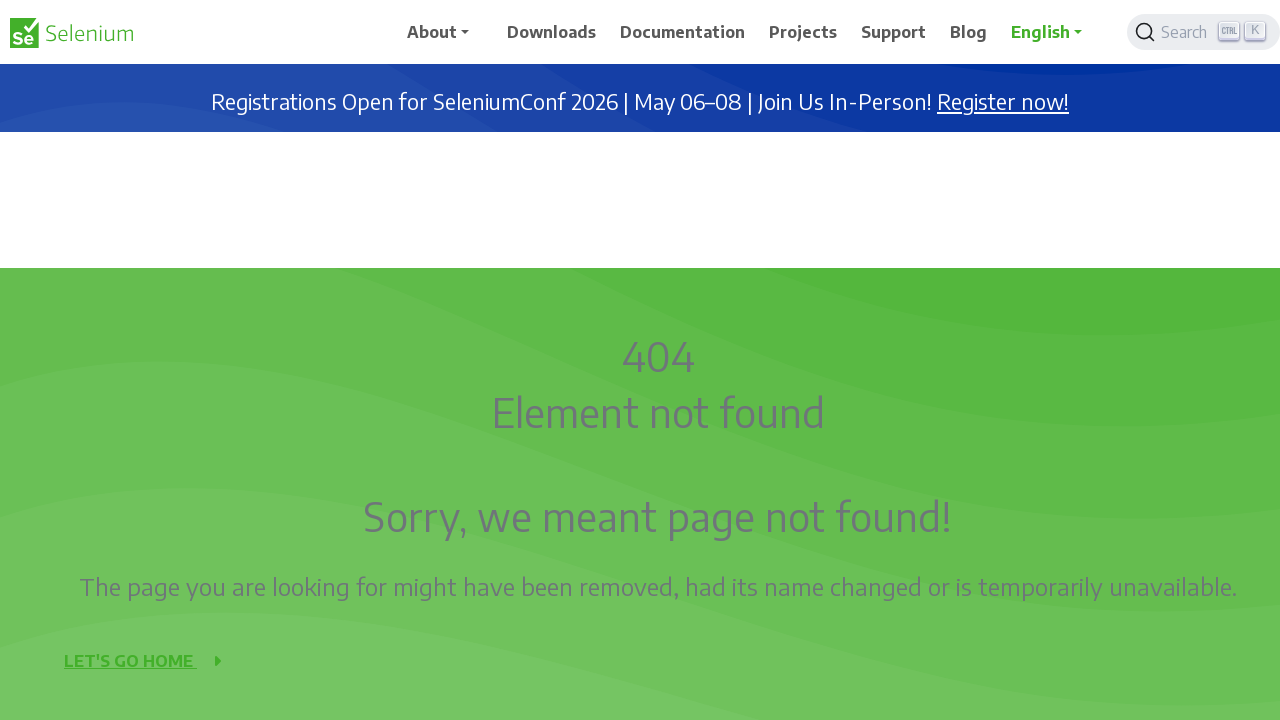

Scrolled to Applitools element and brought it into view
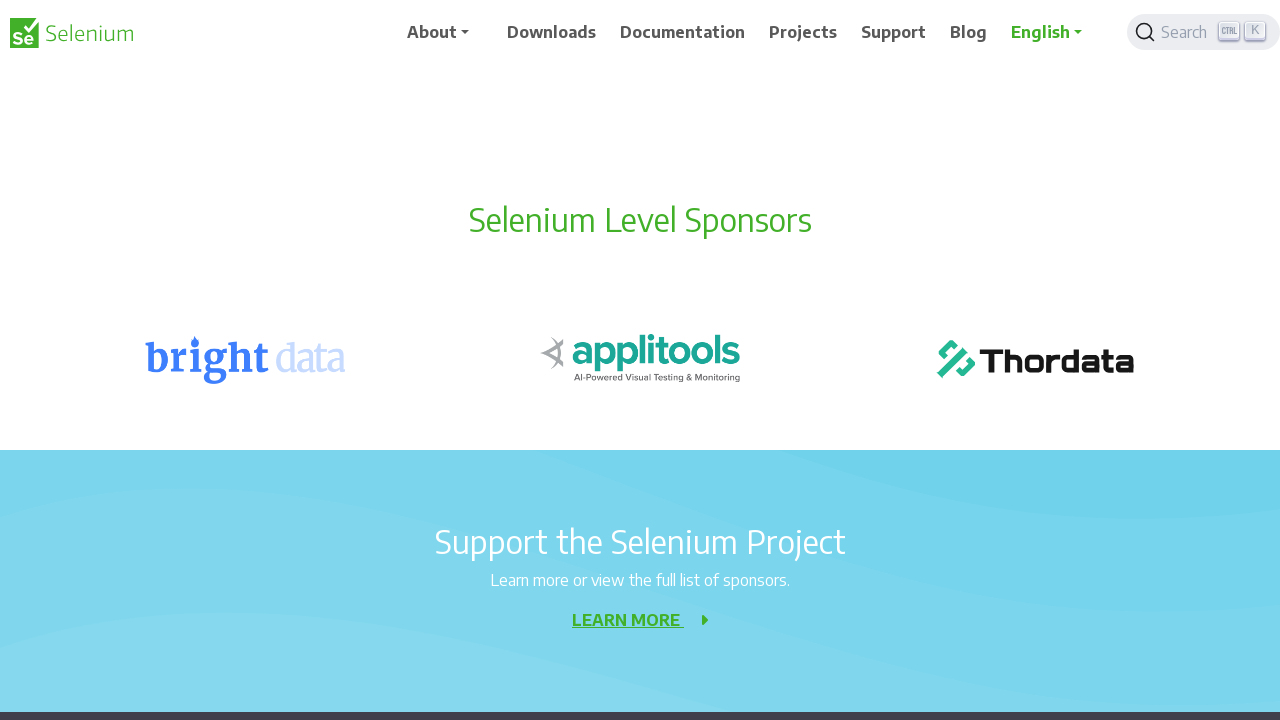

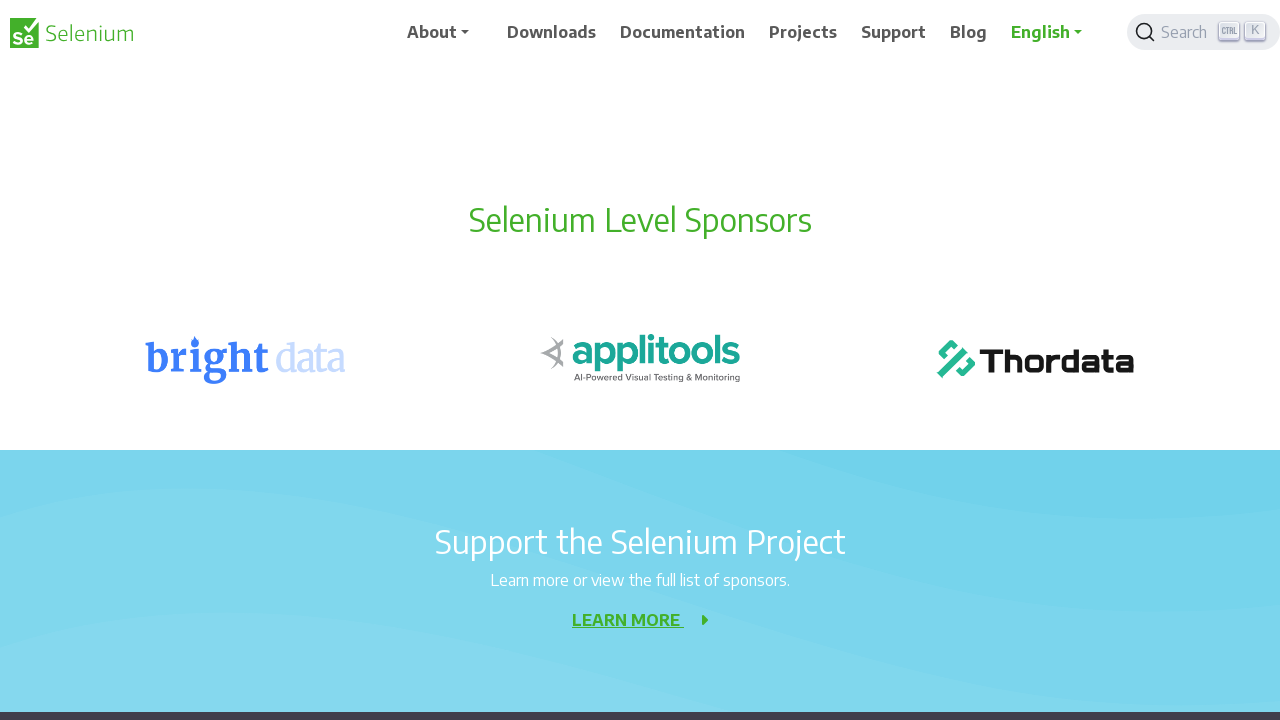